Tests file upload functionality by selecting a file, submitting the upload form, and verifying the success message is displayed.

Starting URL: https://the-internet.herokuapp.com/upload

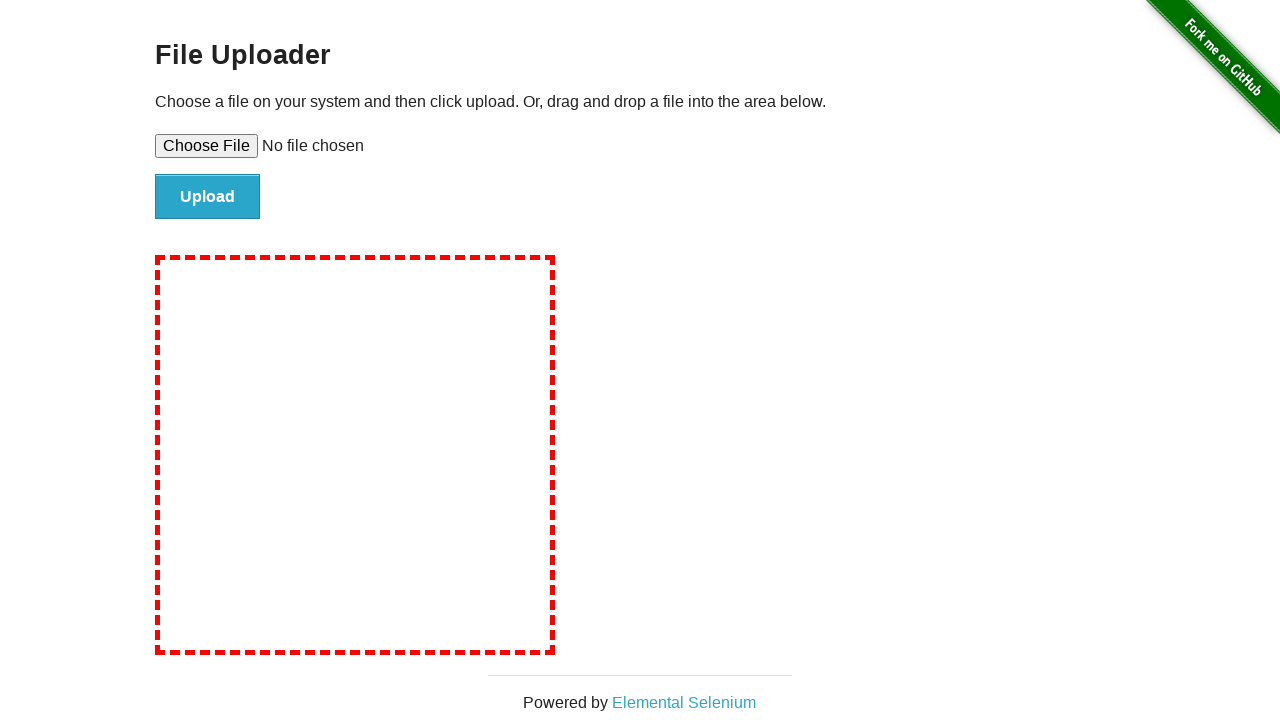

Created temporary test file for upload
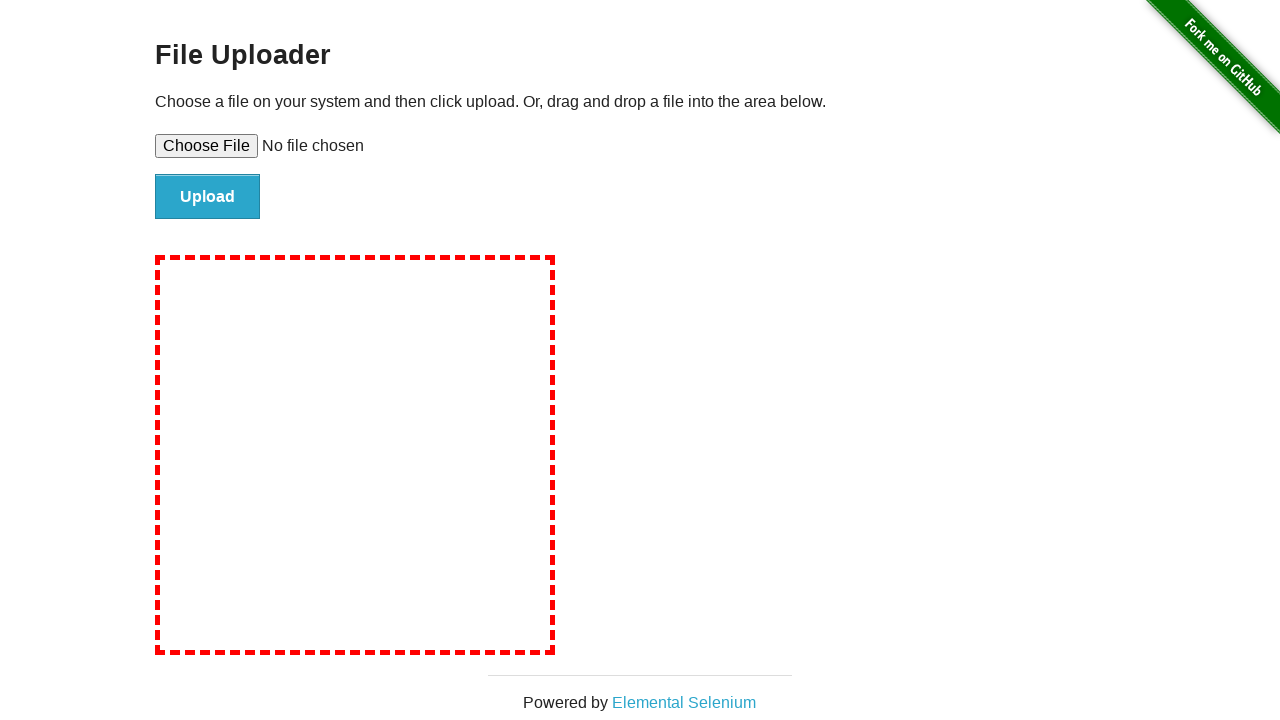

Selected test file for upload
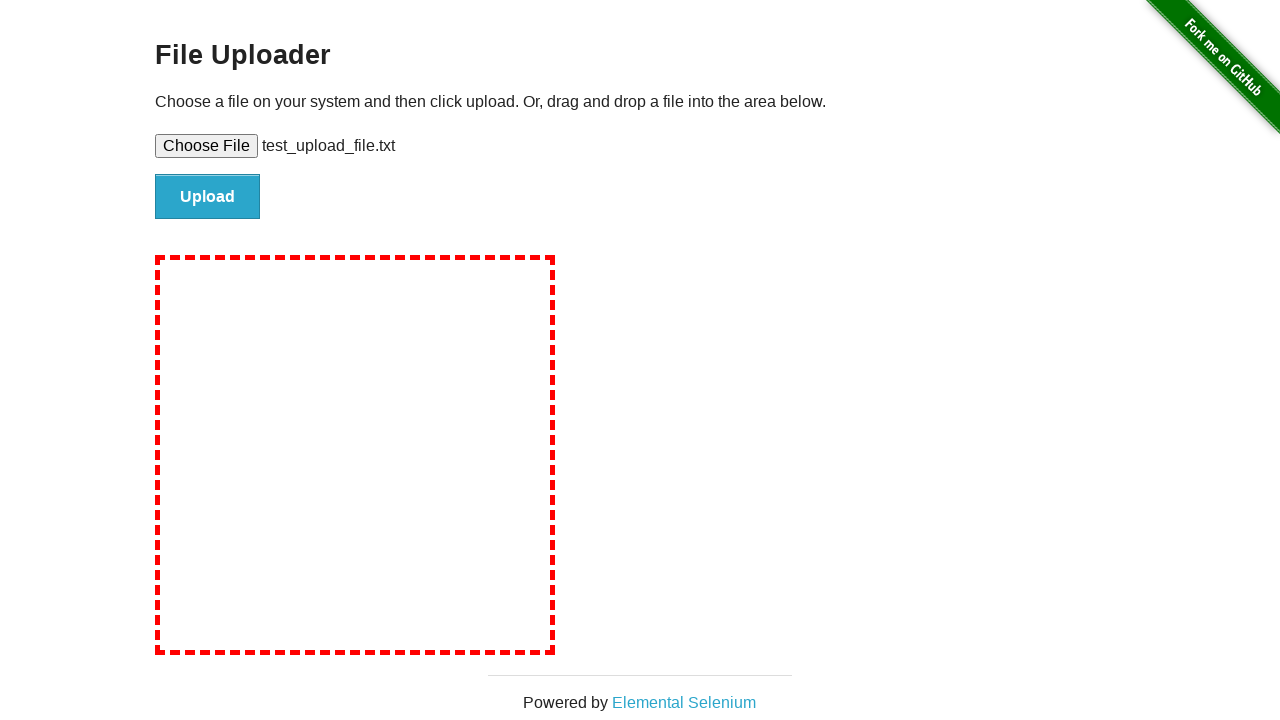

Clicked file upload submit button at (208, 197) on #file-submit
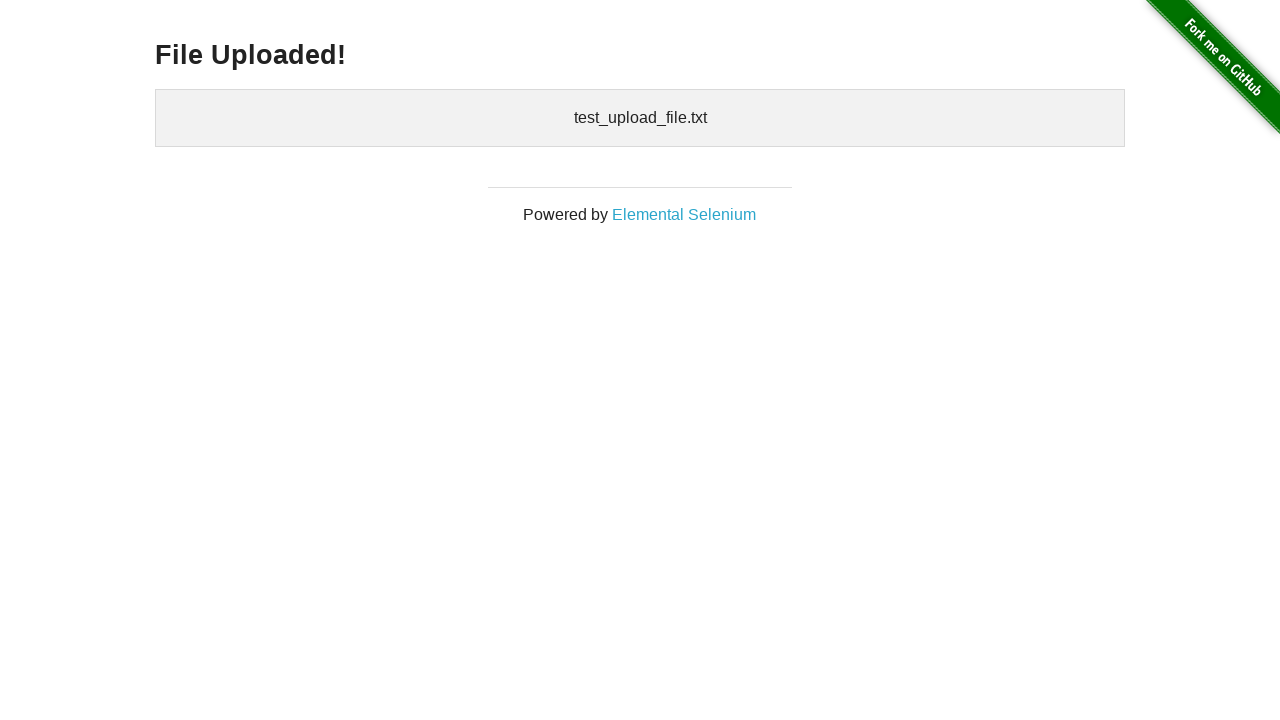

Success message element loaded
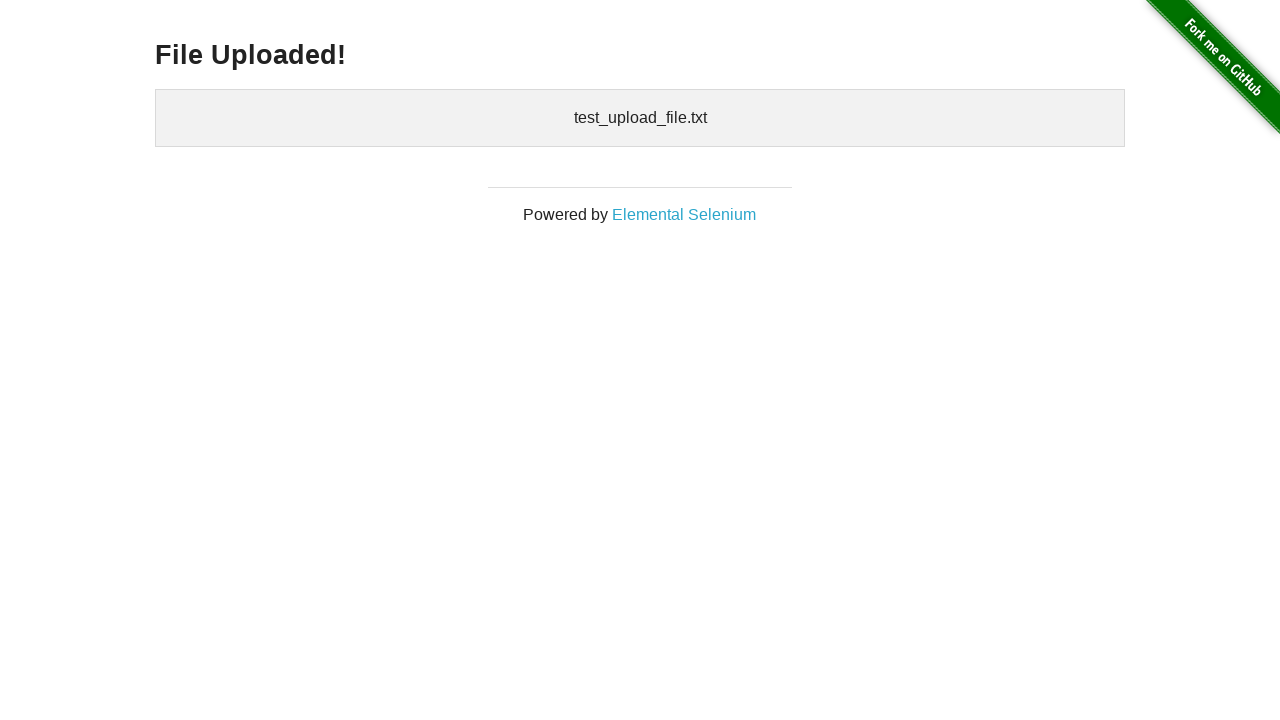

Retrieved success message text: 'File Uploaded!'
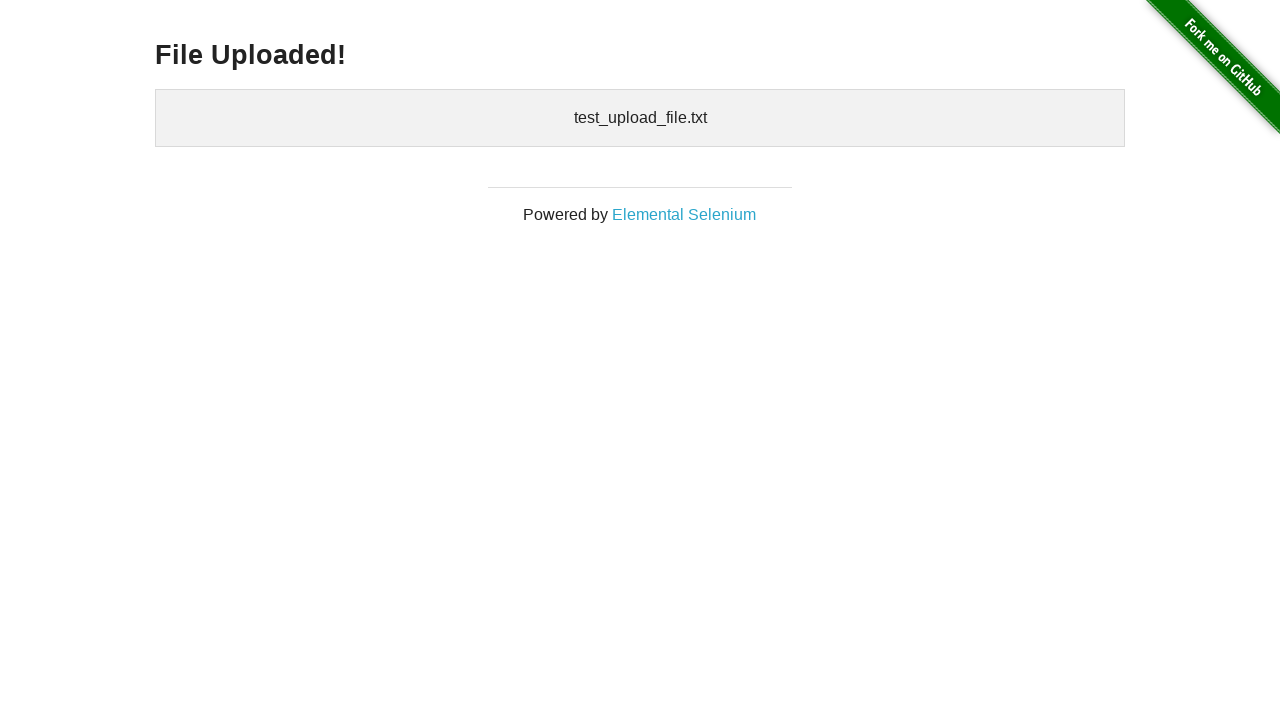

Verified success message is 'File Uploaded!'
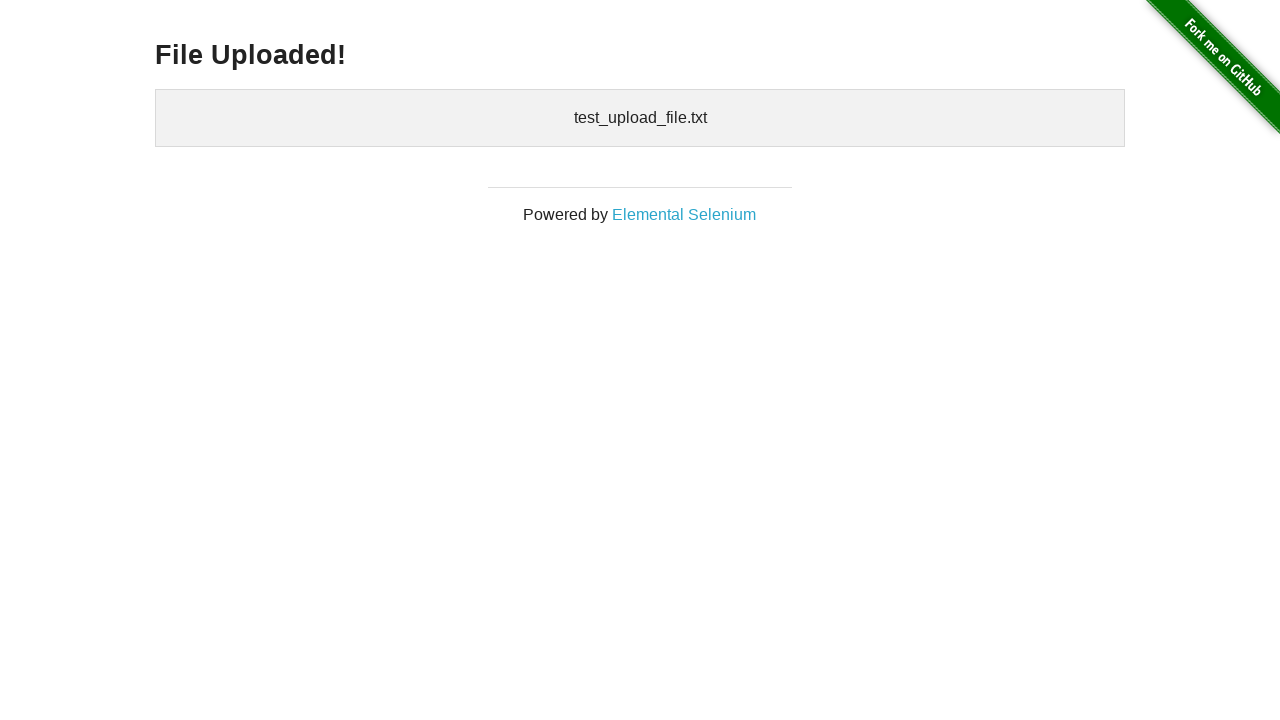

Cleaned up temporary test file
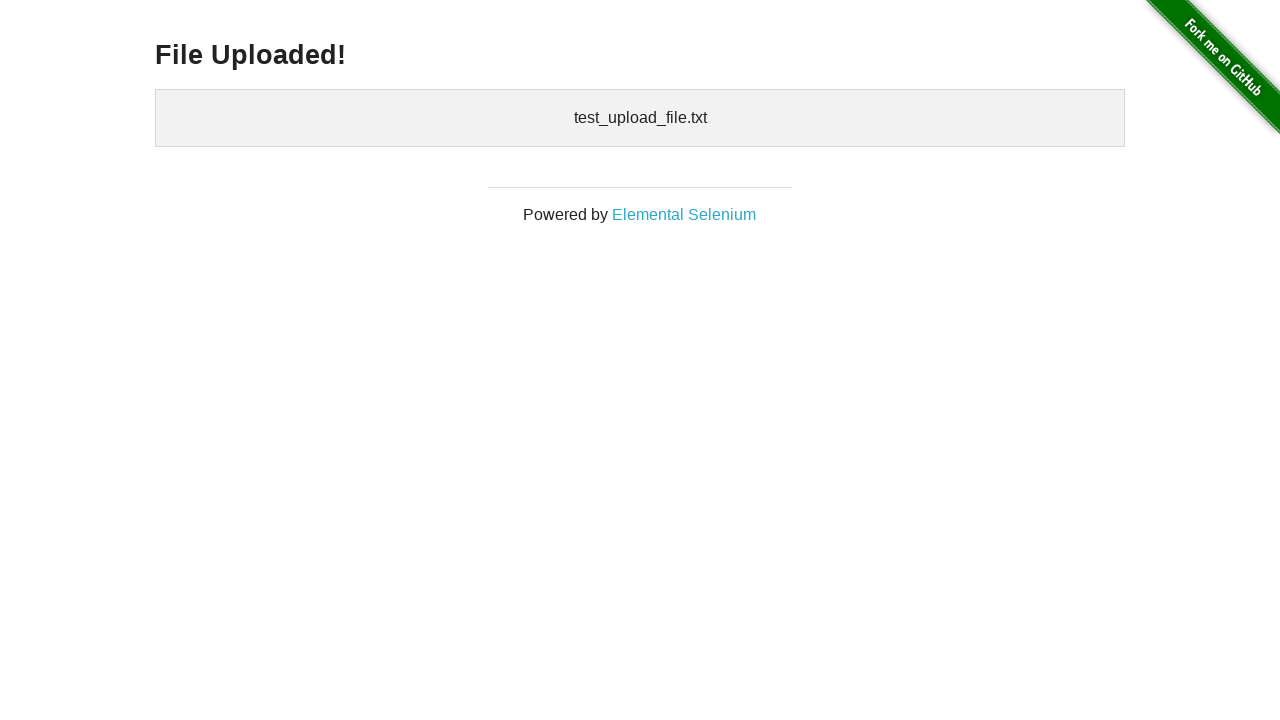

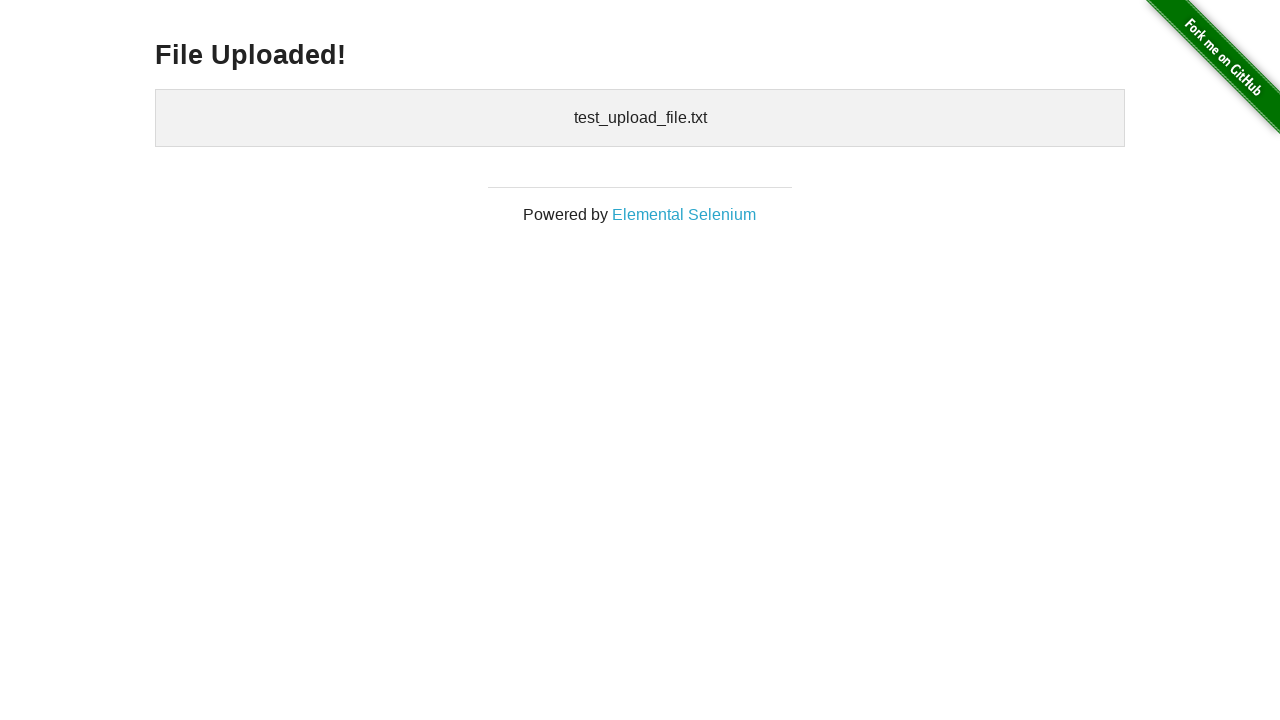